Tests hovering over the second image to reveal user information

Starting URL: http://the-internet.herokuapp.com

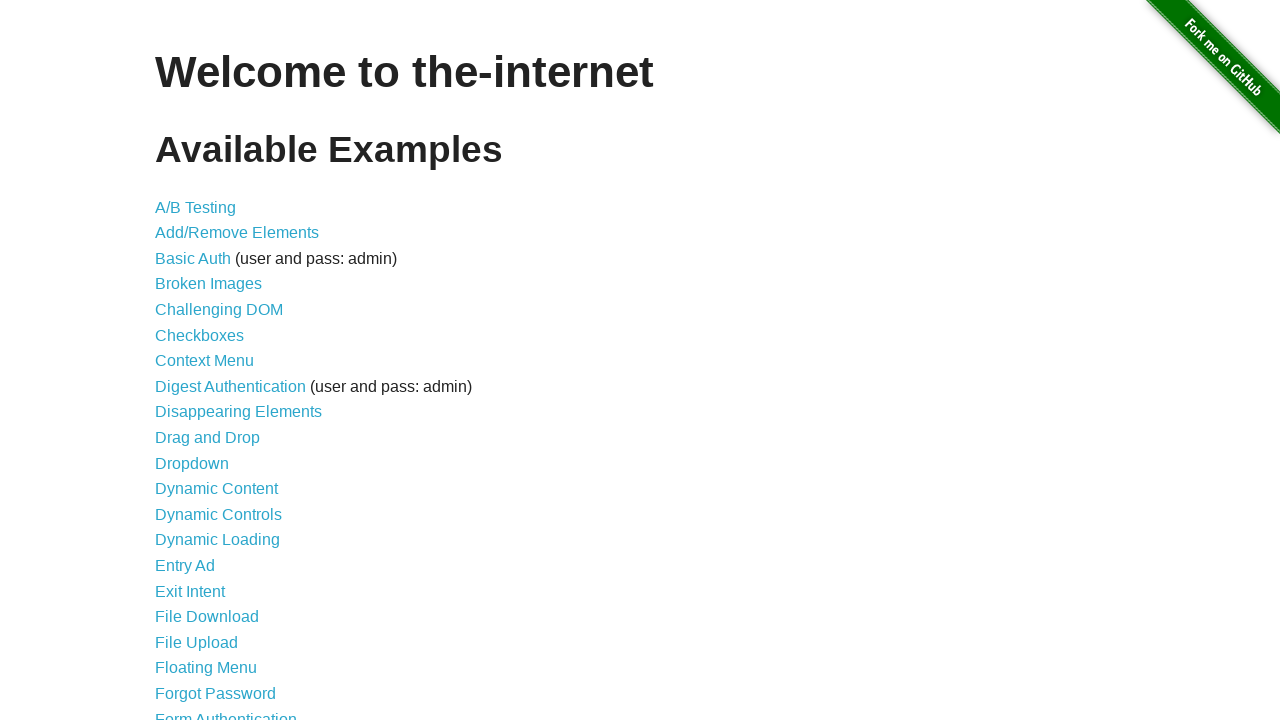

Clicked on Hovers link to navigate to hovers page at (180, 360) on a:has-text('Hovers')
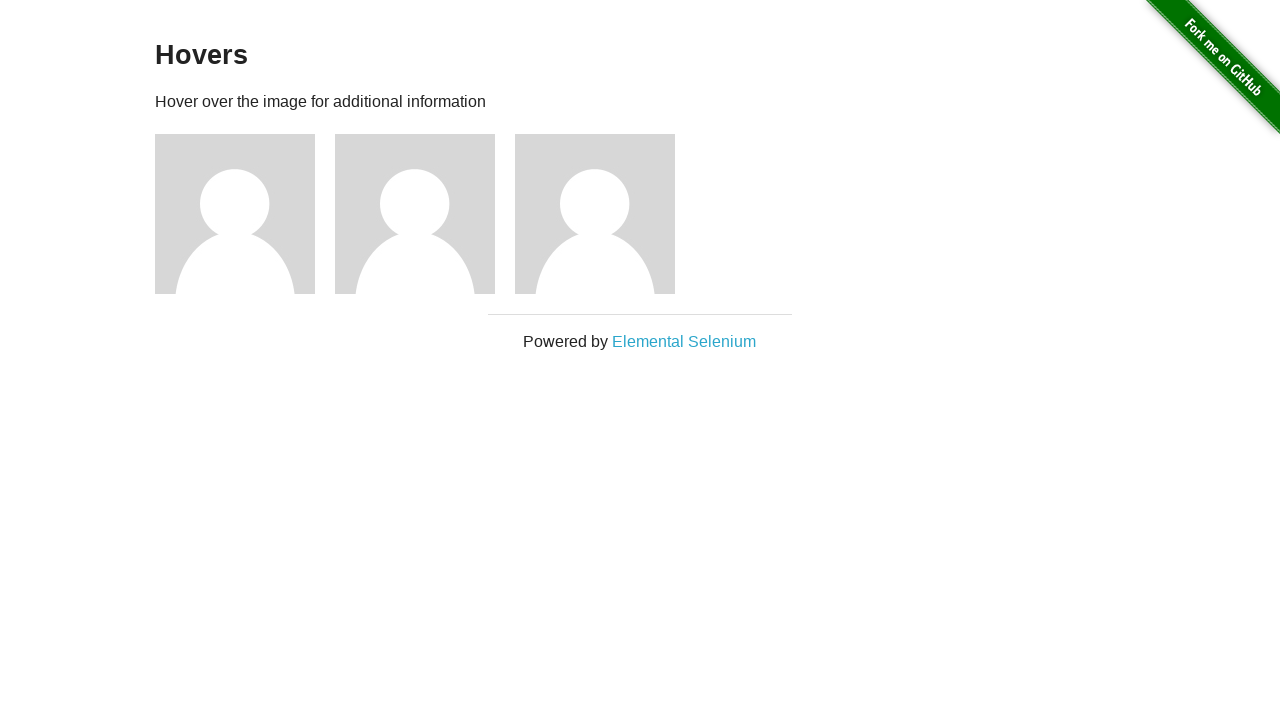

Hovered over the second image at (415, 214) on xpath=//*[@id='content']/div/div[2]/img
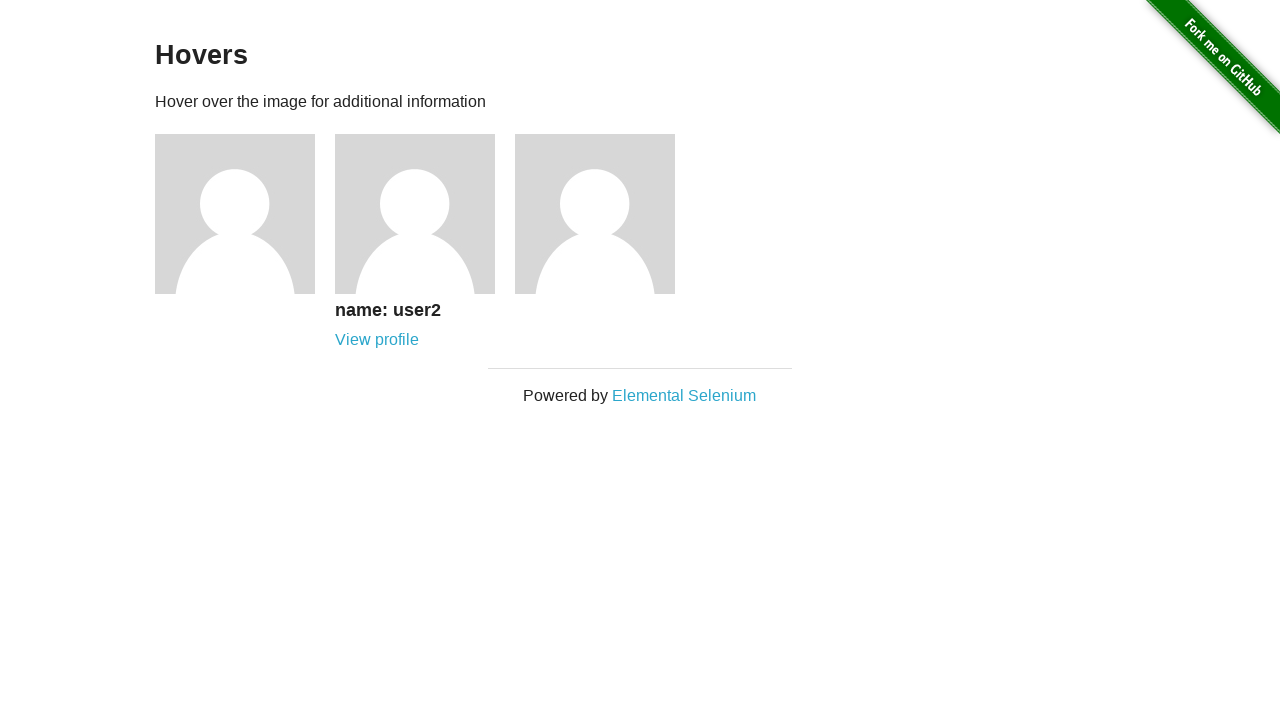

User2 information revealed after hovering over second image
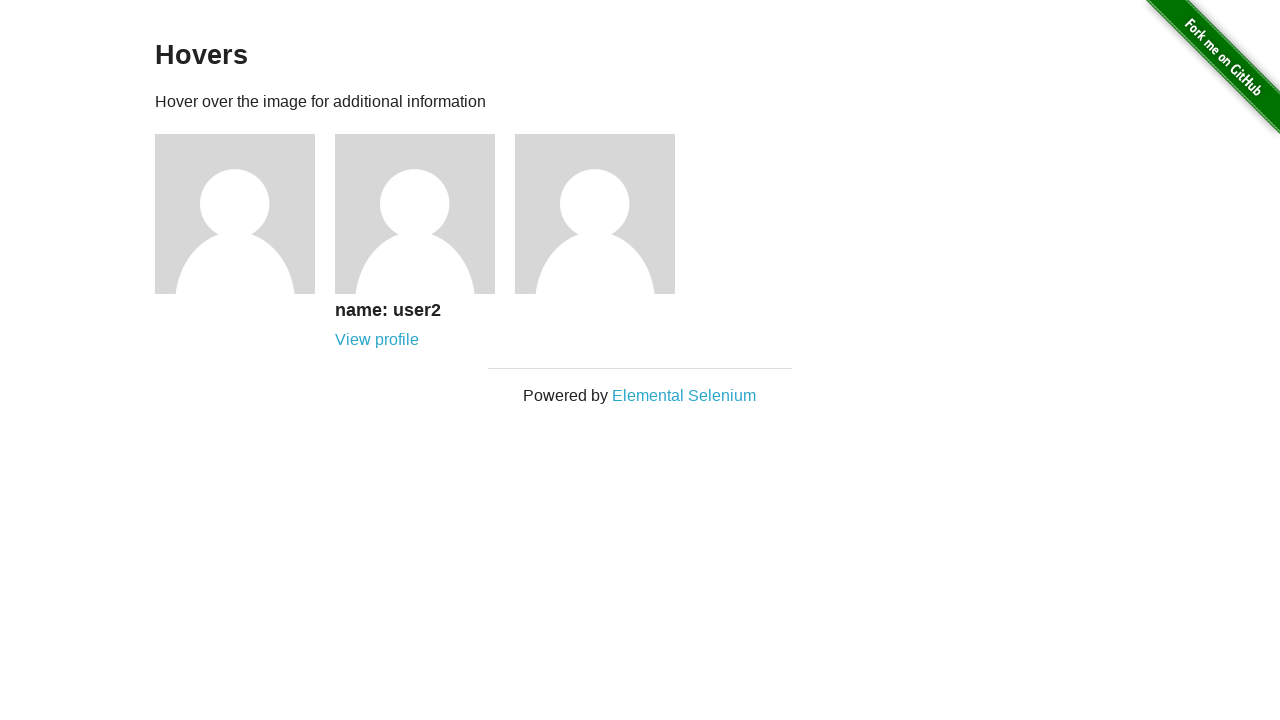

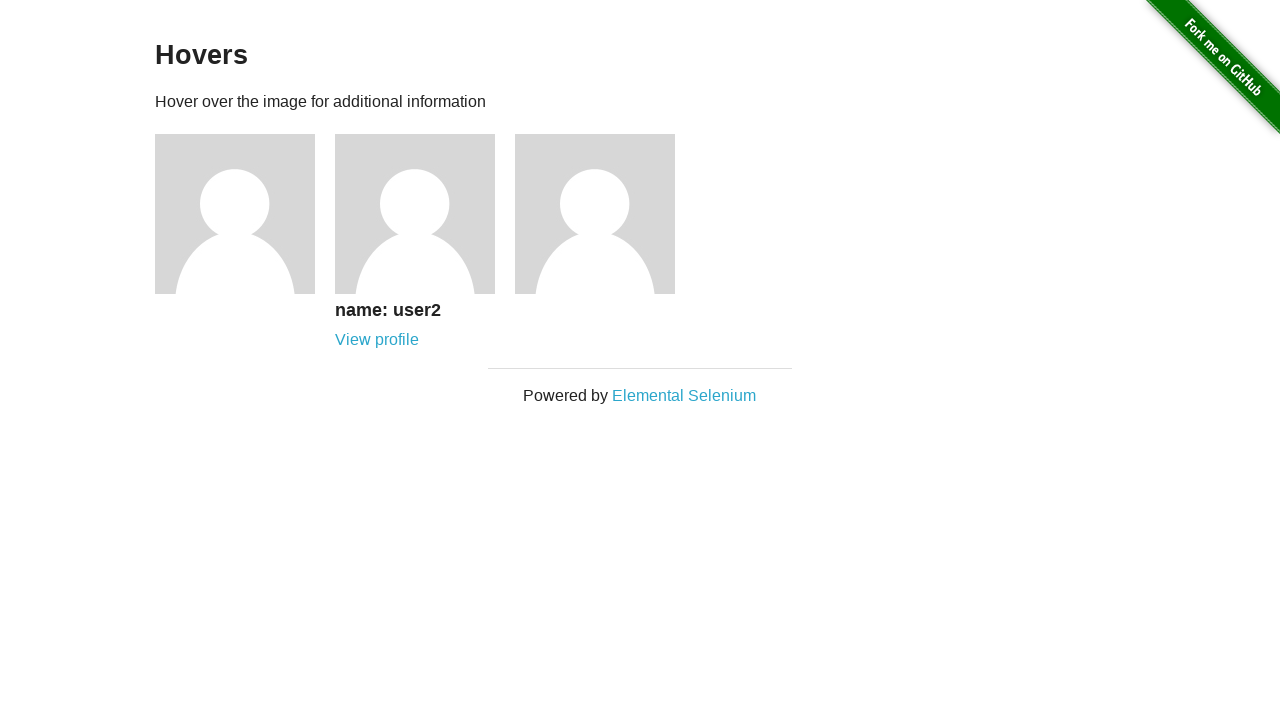